Tests the practice form on DemoQA by filling in required fields (first name, last name, email, gender, mobile, date of birth, hobbies, current address) and submitting the form to verify successful submission.

Starting URL: https://demoqa.com/automation-practice-form

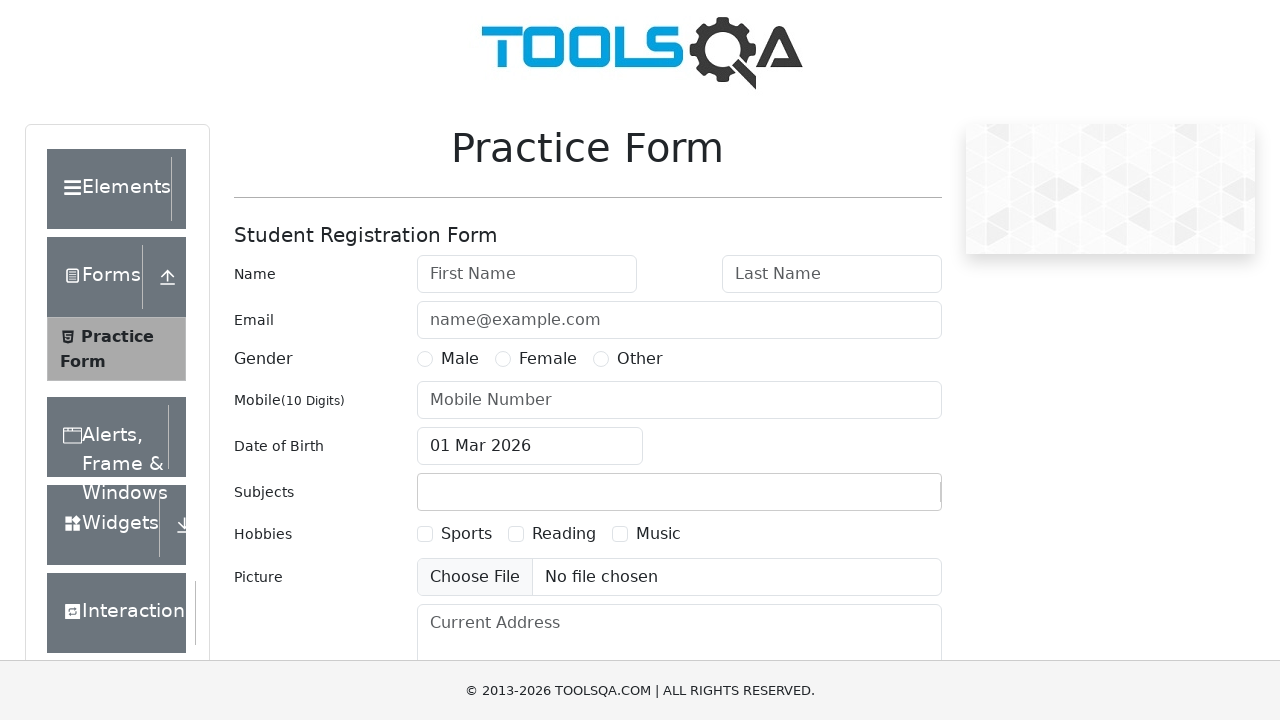

Zoomed out page to 50% to see all form elements
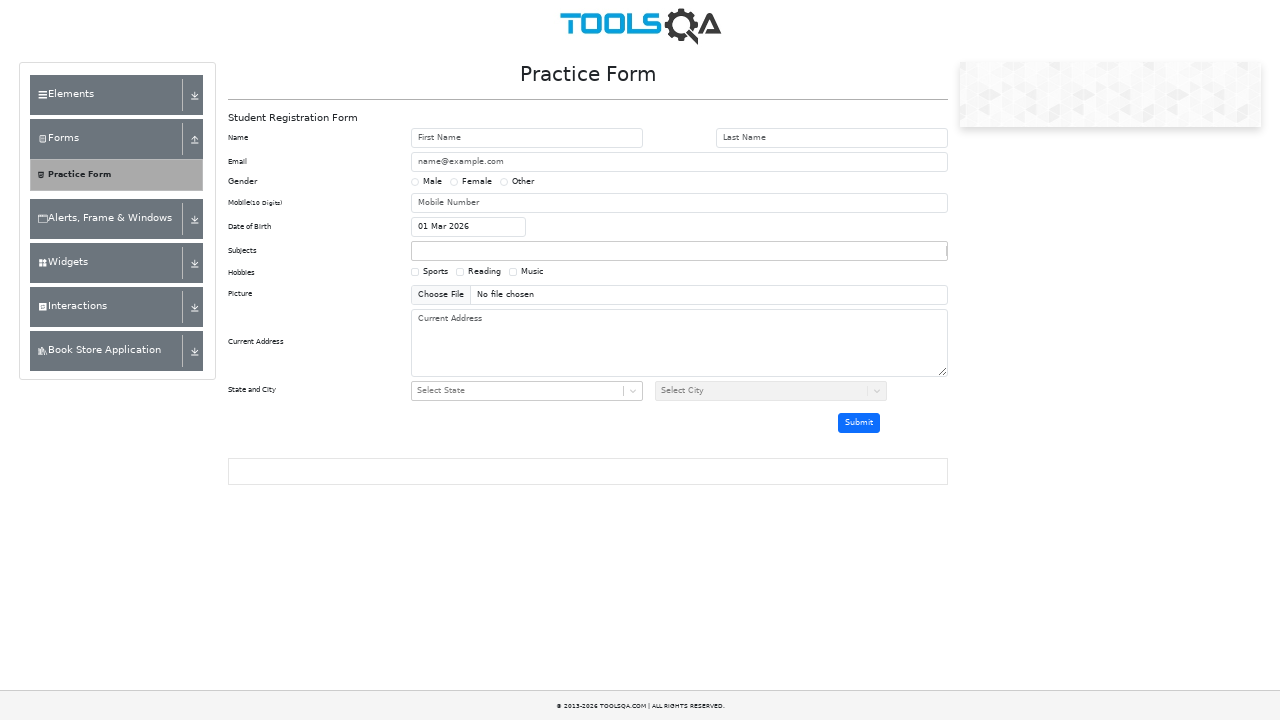

Filled first name field with 'Michael' on //*[@id="firstName"]
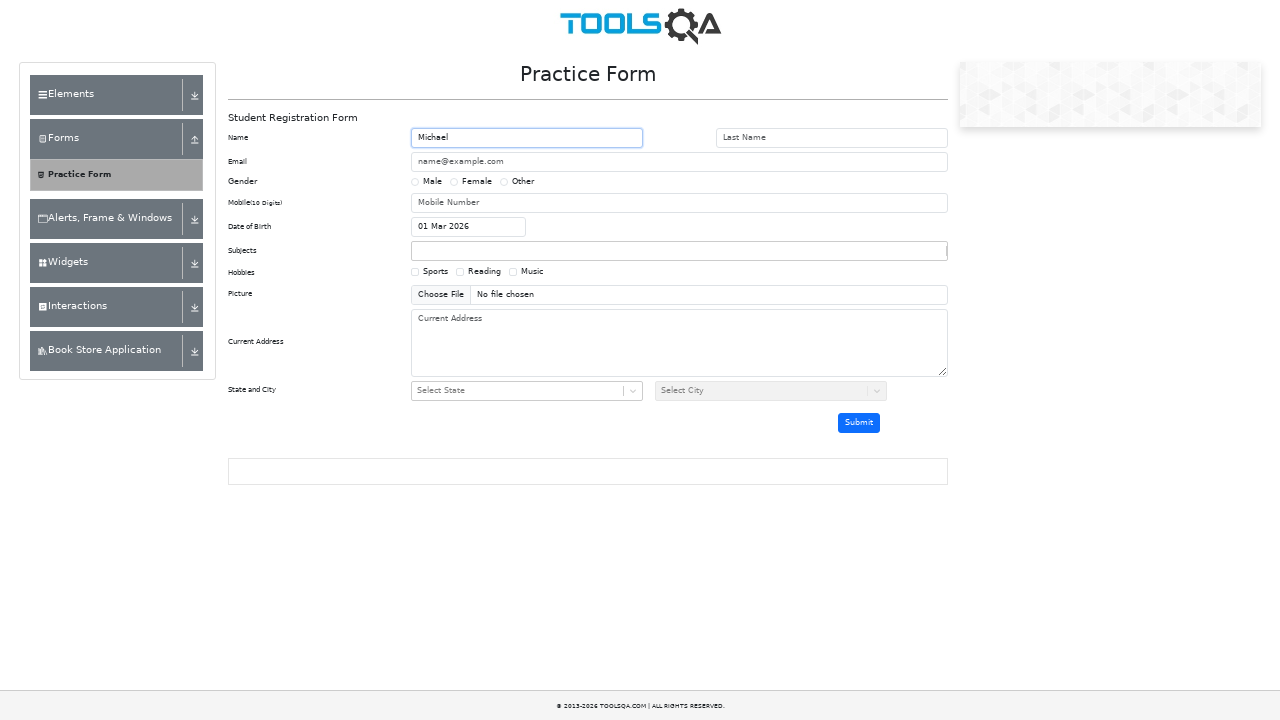

Filled last name field with 'Rodriguez' on //*[@id="lastName"]
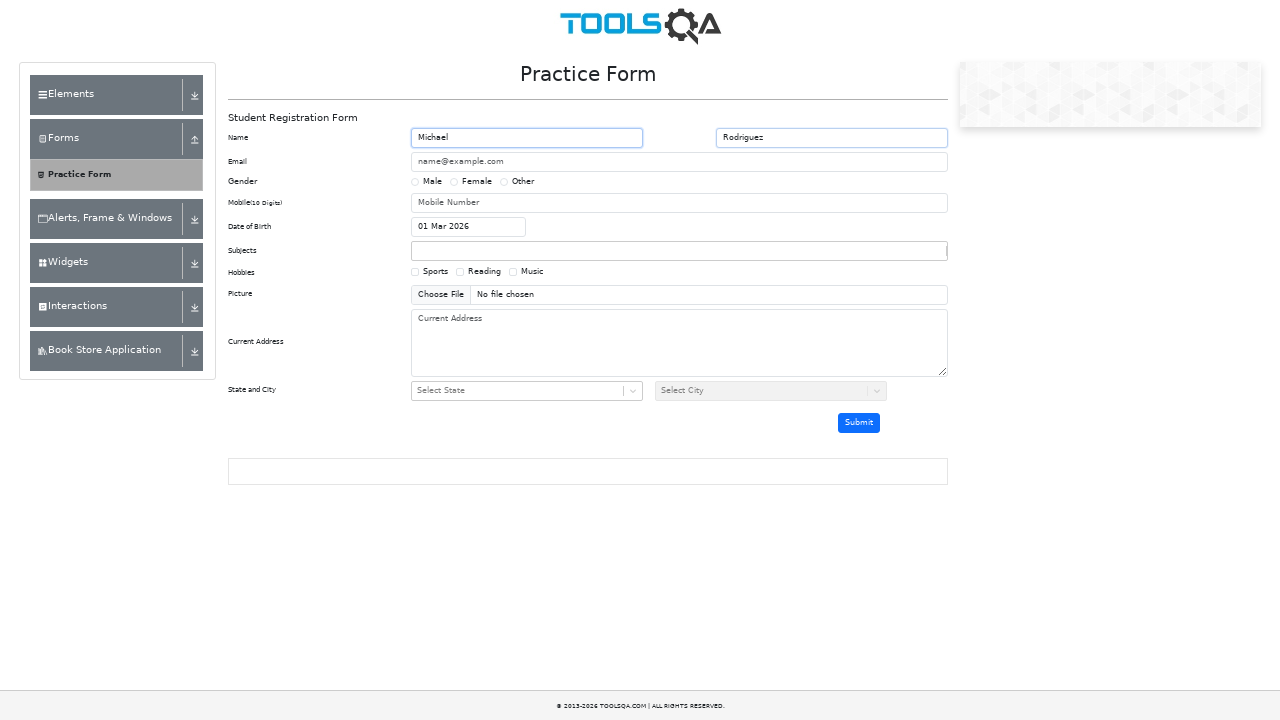

Filled email field with 'michael.rodriguez@gmail.com' on //*[@id="userEmail"]
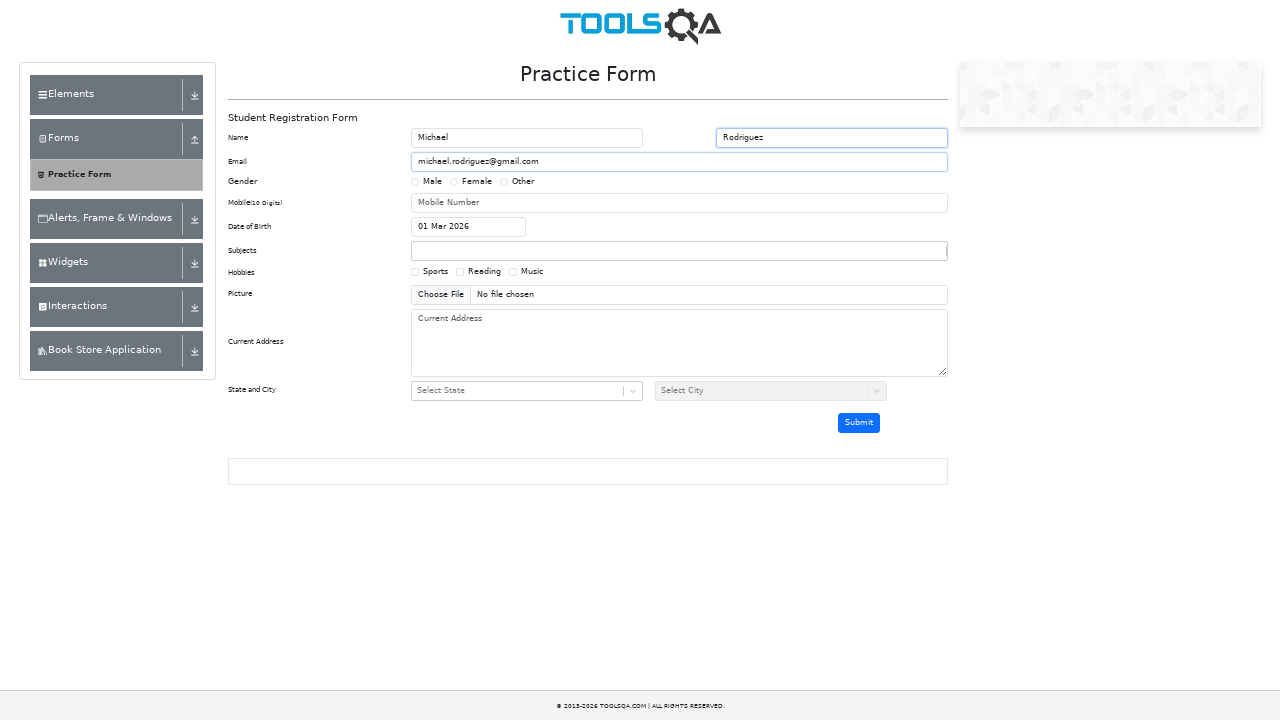

Selected gender as Male at (432, 182) on label[for="gender-radio-1"]
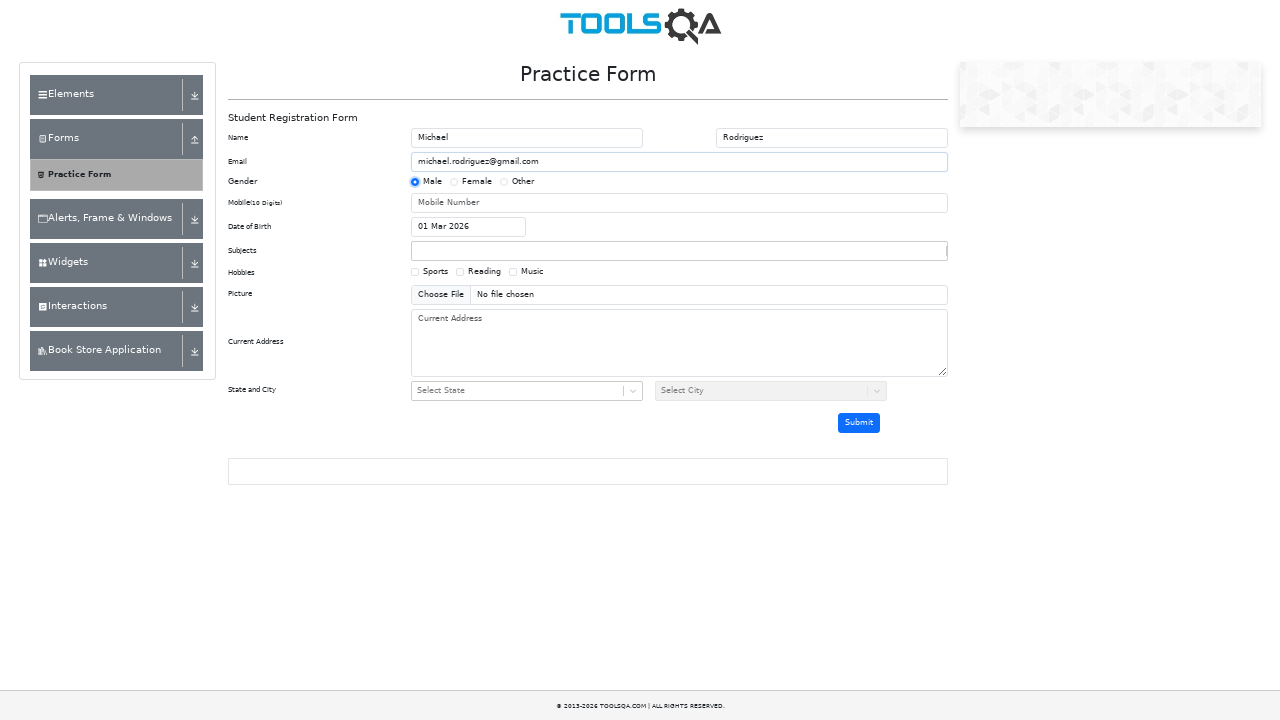

Filled mobile number field with '9876543210' on //*[@id="userNumber"]
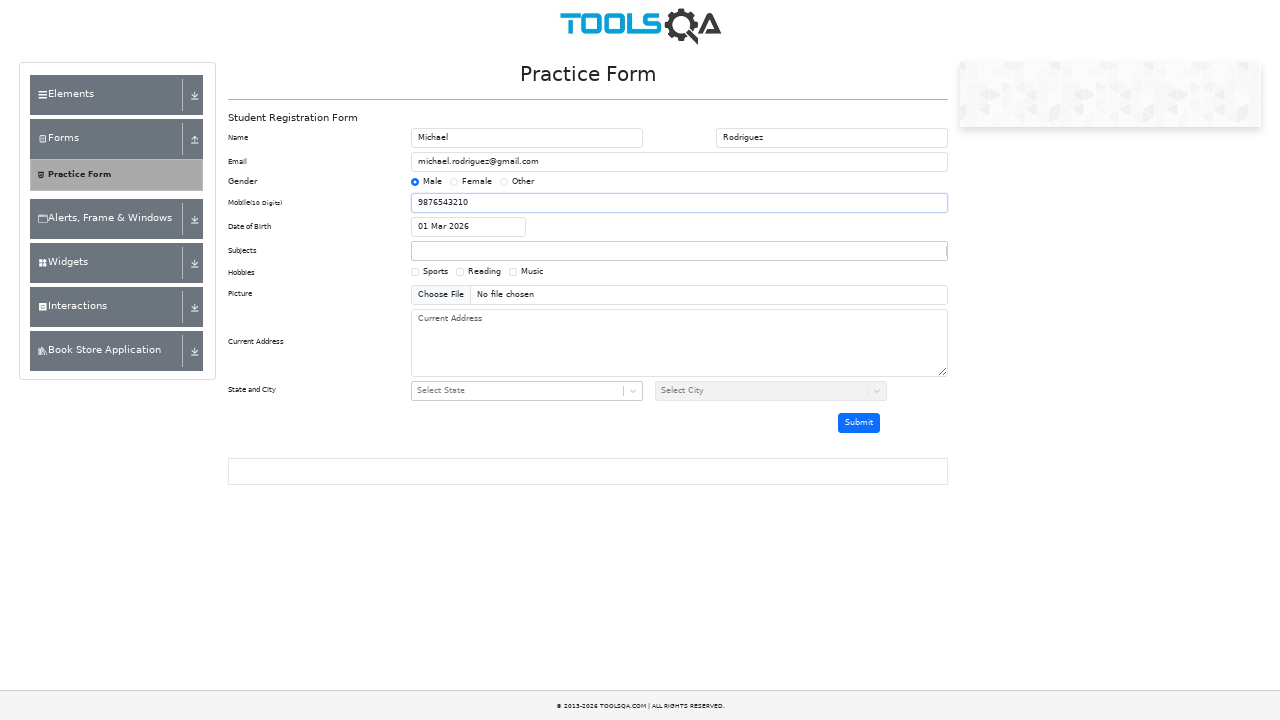

Clicked date of birth input field at (468, 227) on xpath=//*[@id="dateOfBirthInput"]
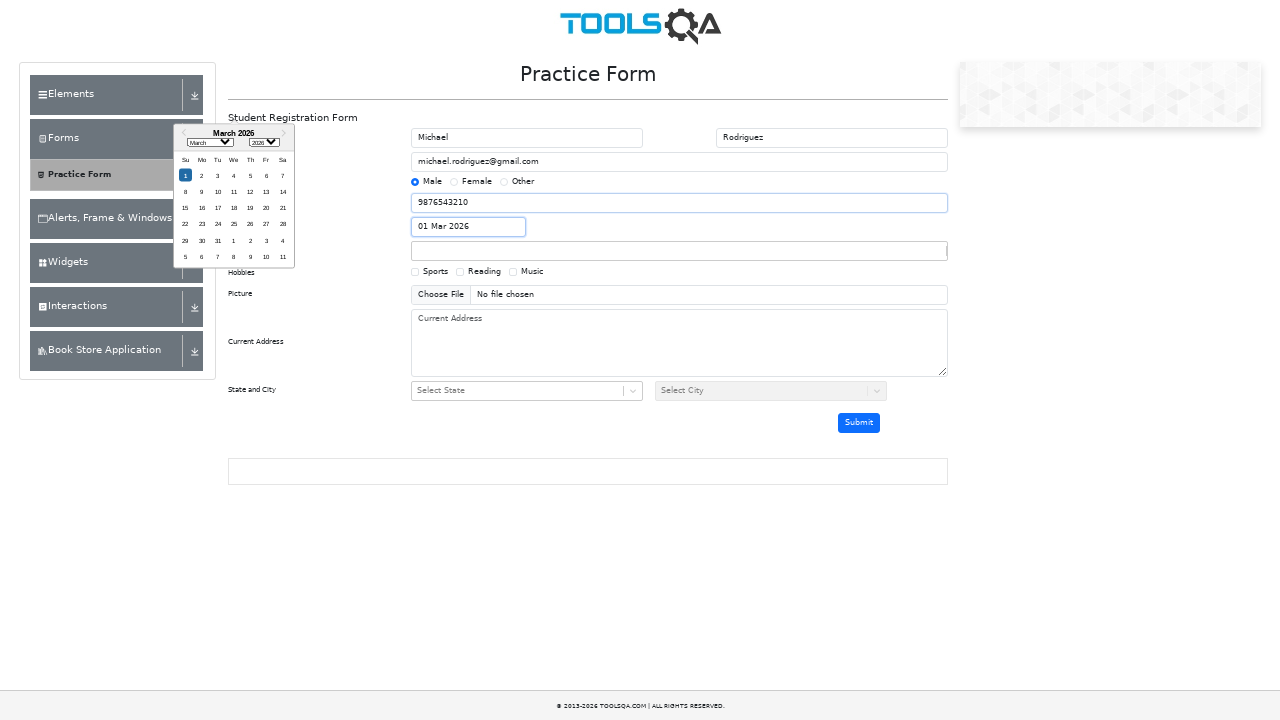

Selected all text in date of birth field on xpath=//*[@id="dateOfBirthInput"]
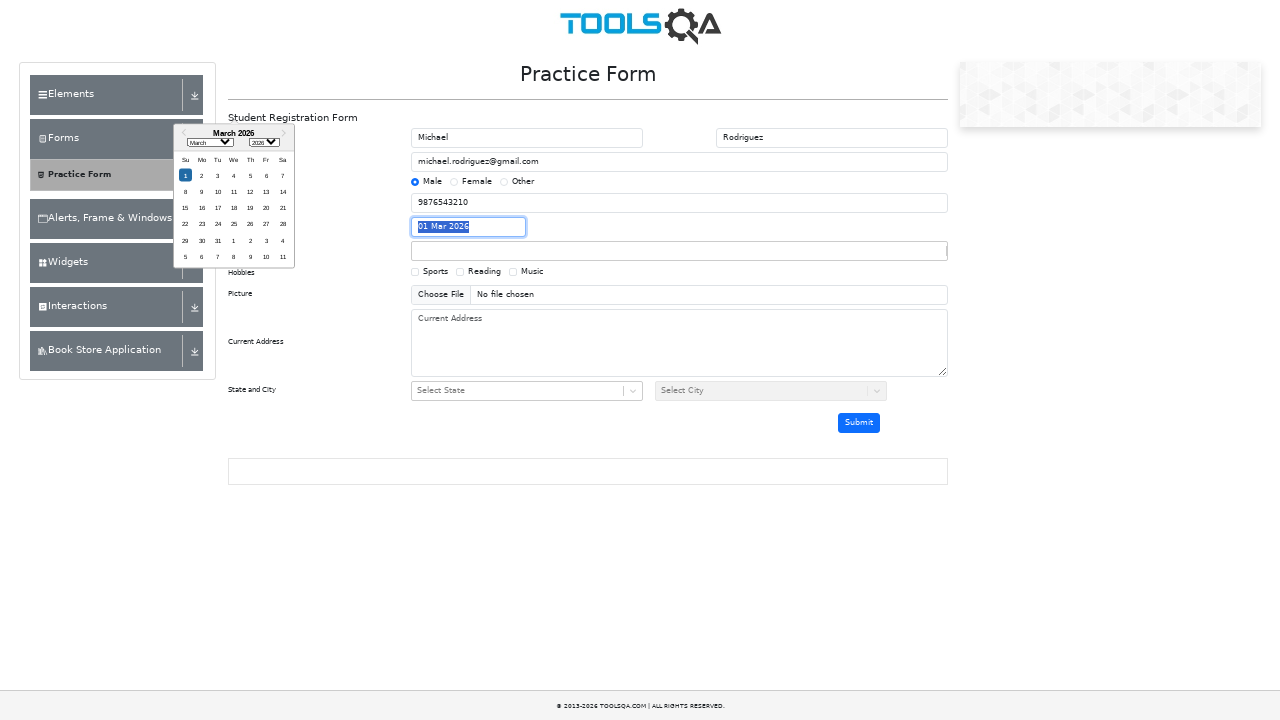

Typed date of birth '15 Mar 1995' on xpath=//*[@id="dateOfBirthInput"]
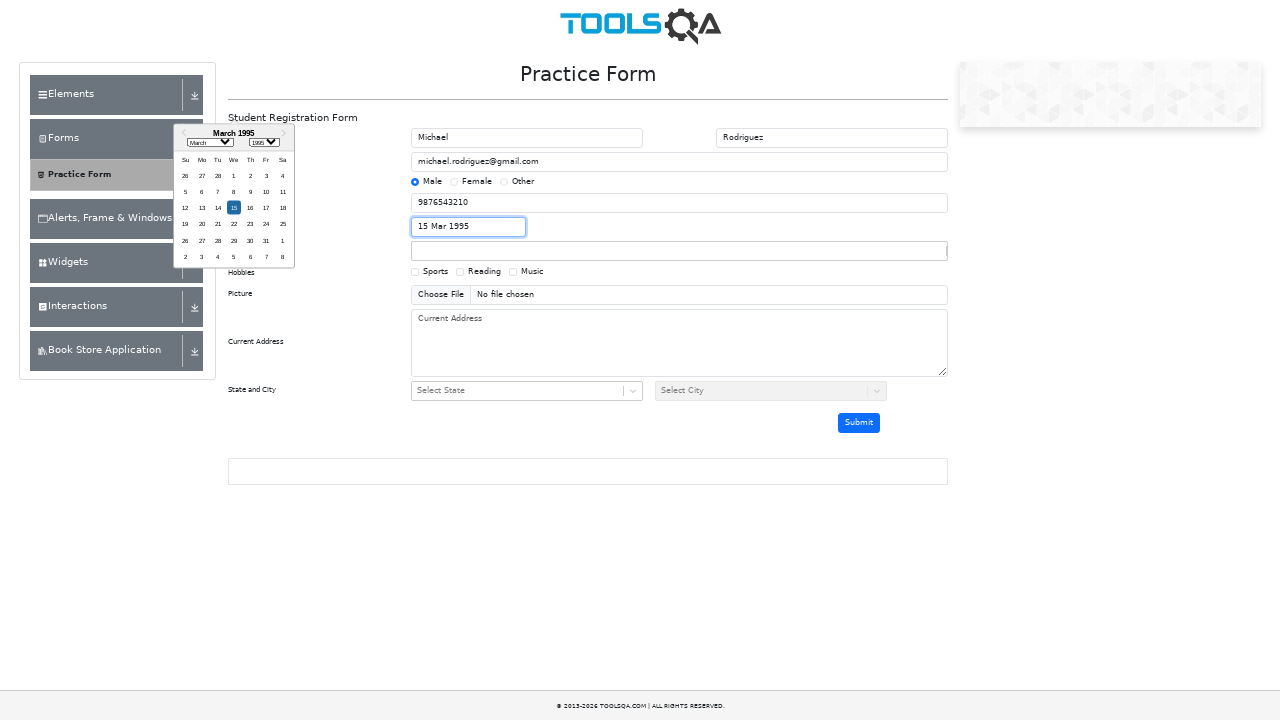

Pressed Enter to confirm date of birth on xpath=//*[@id="dateOfBirthInput"]
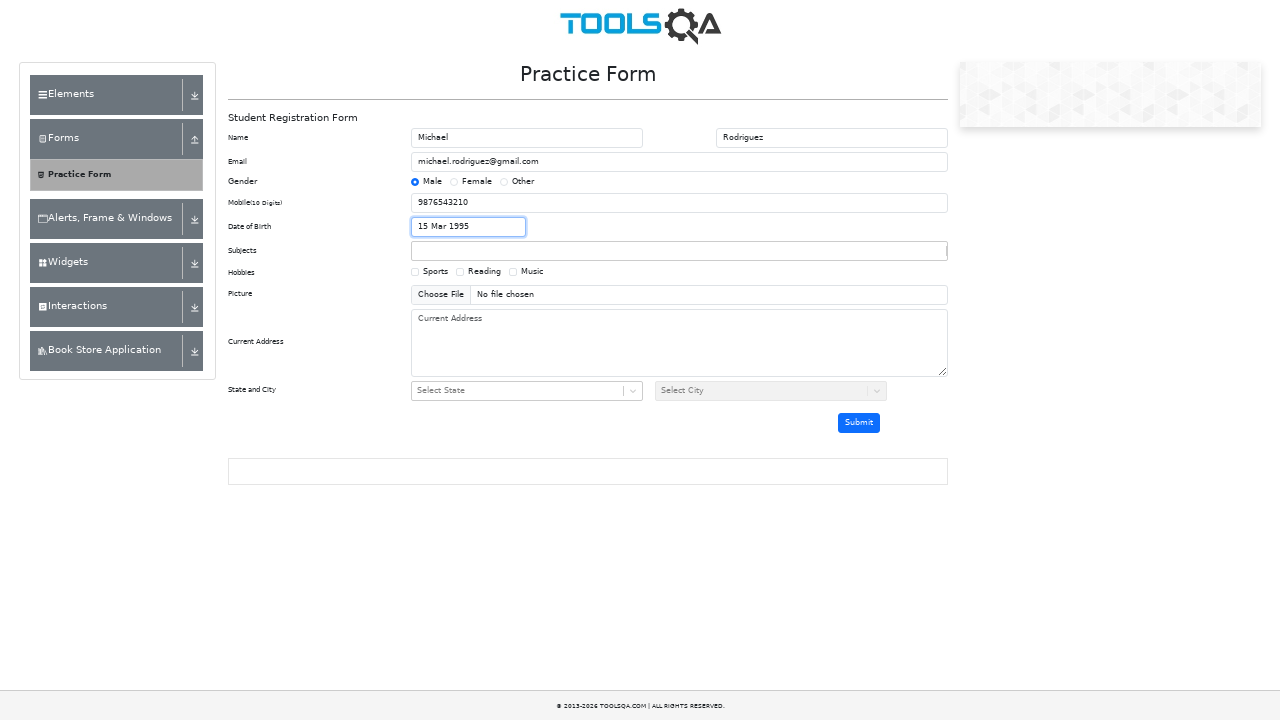

Selected 'Reading' hobby at (484, 272) on label[for="hobbies-checkbox-2"]
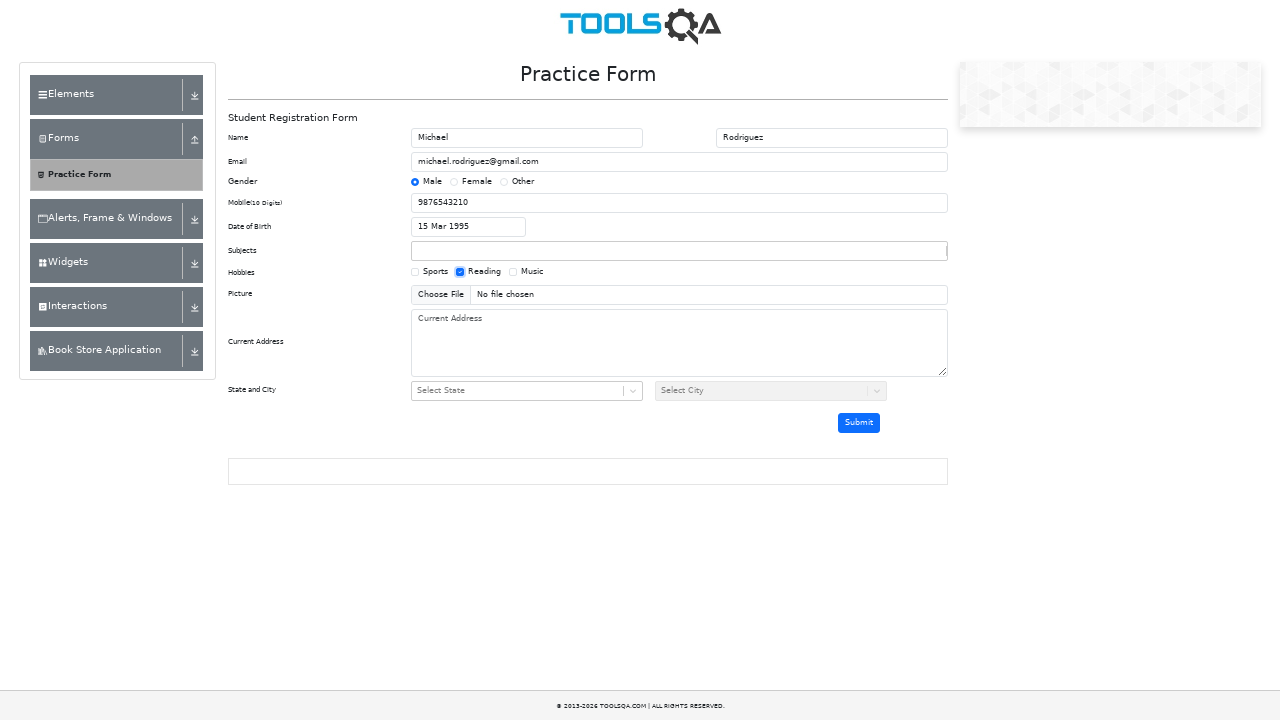

Filled current address with '456 Oak Avenue, San Francisco, CA 94102' on //*[@id="currentAddress"]
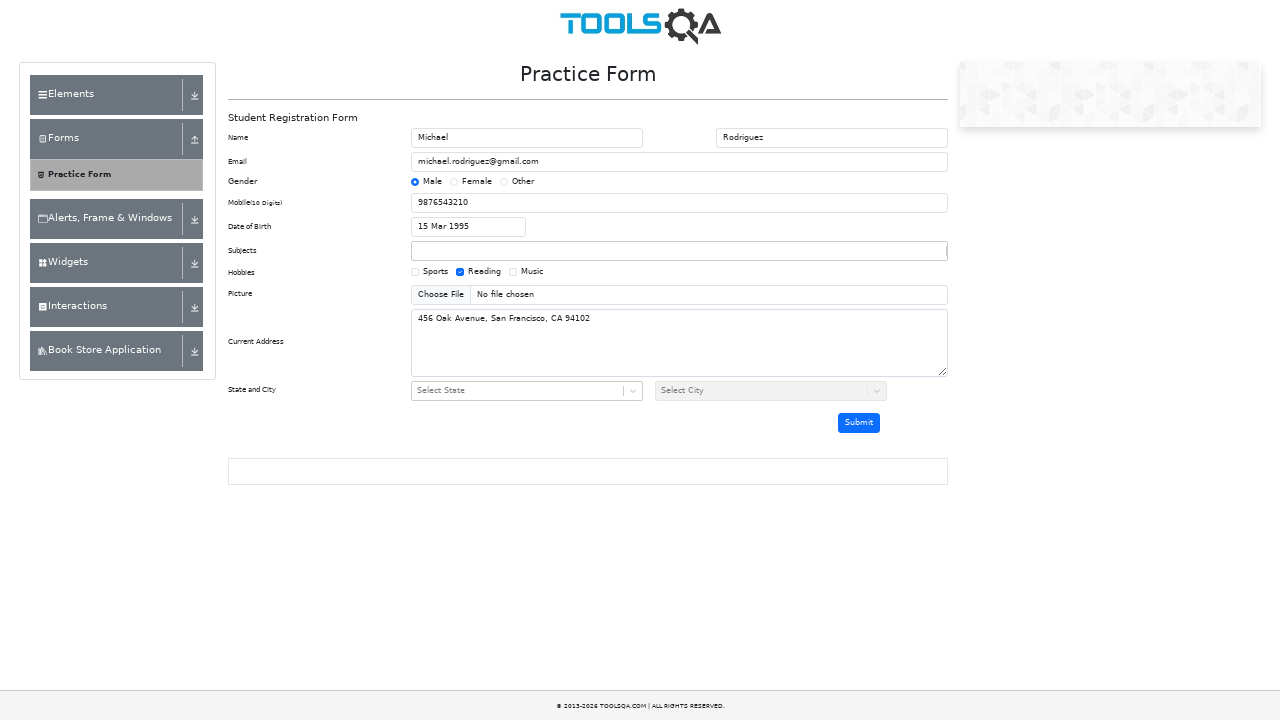

Clicked submit button to submit the form at (859, 422) on xpath=//*[@id="submit"]
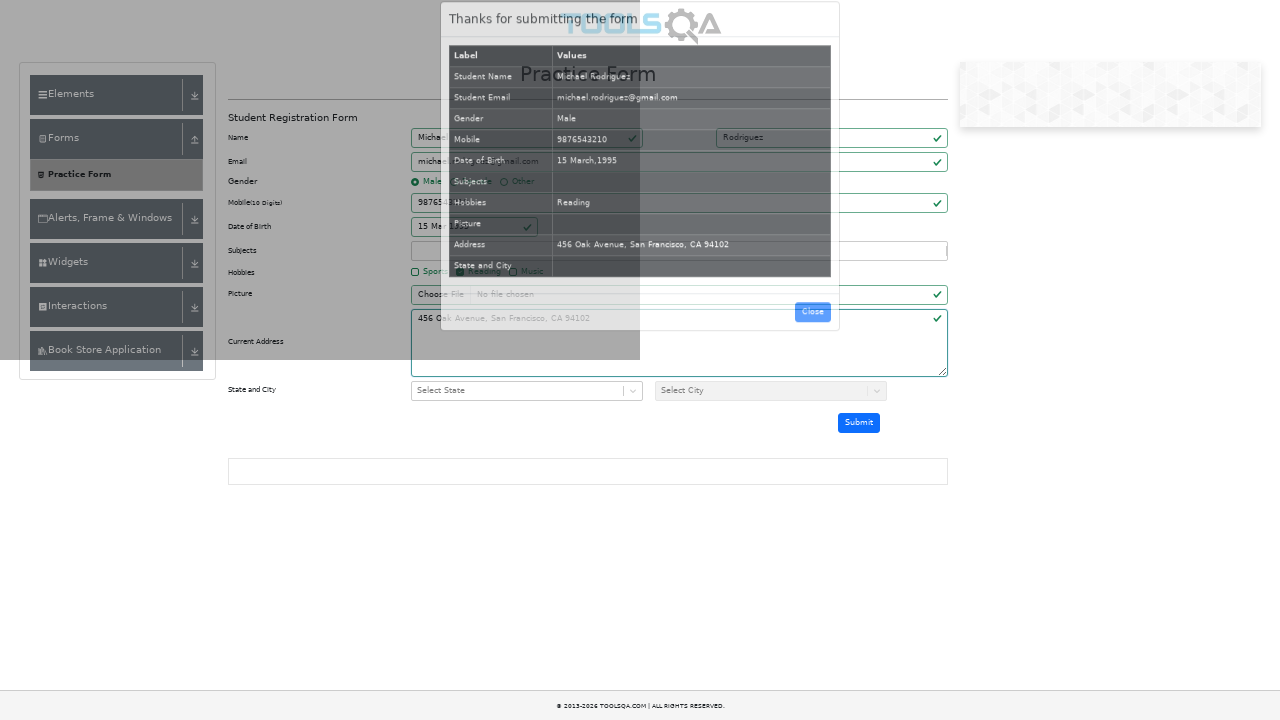

Confirmation modal appeared successfully
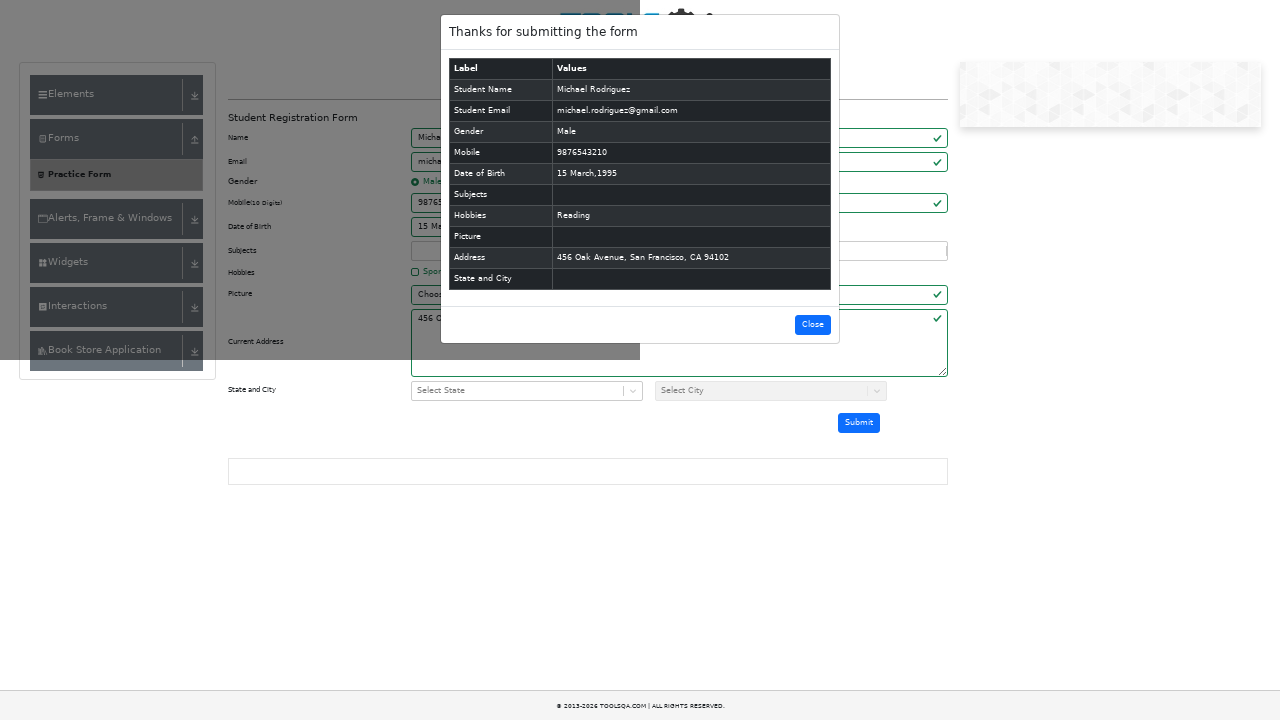

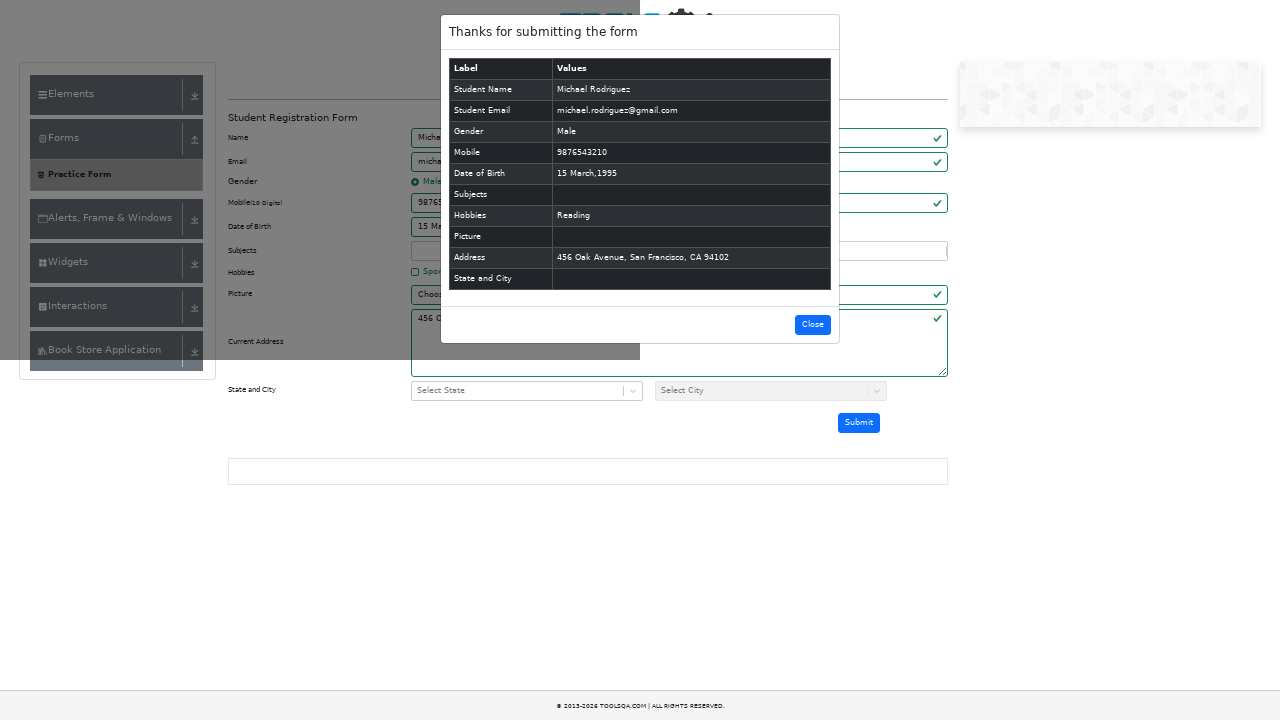